Tests the SeleniumBase demo page by filling a text input, clicking a button, and verifying elements and text are present

Starting URL: https://seleniumbase.io/demo_page

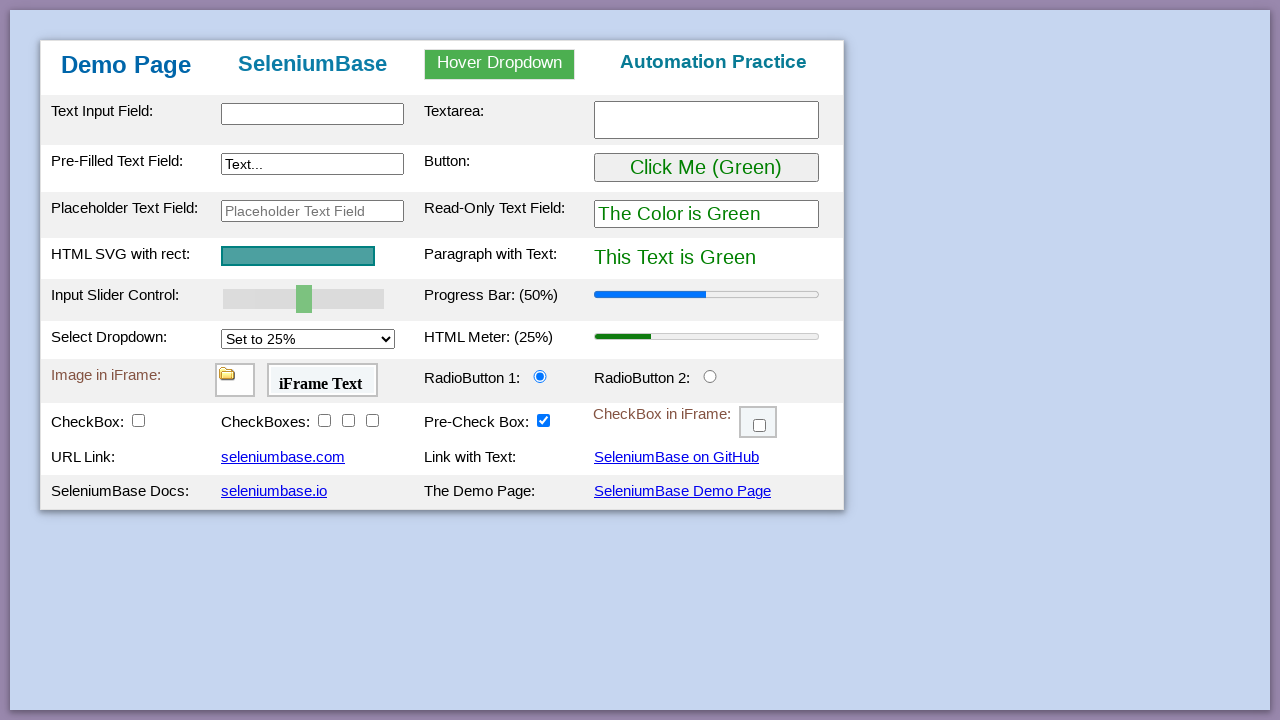

Filled text input with 'This is Automated' on #myTextInput
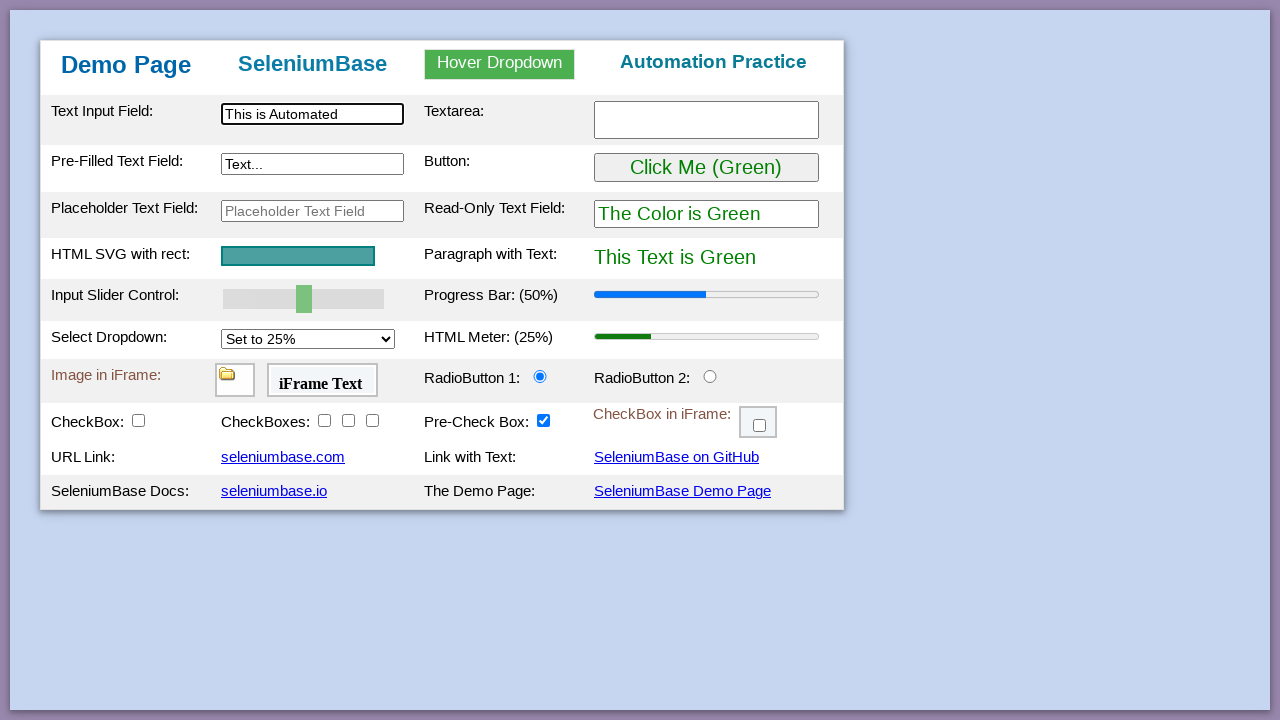

Clicked the action button at (706, 168) on #myButton
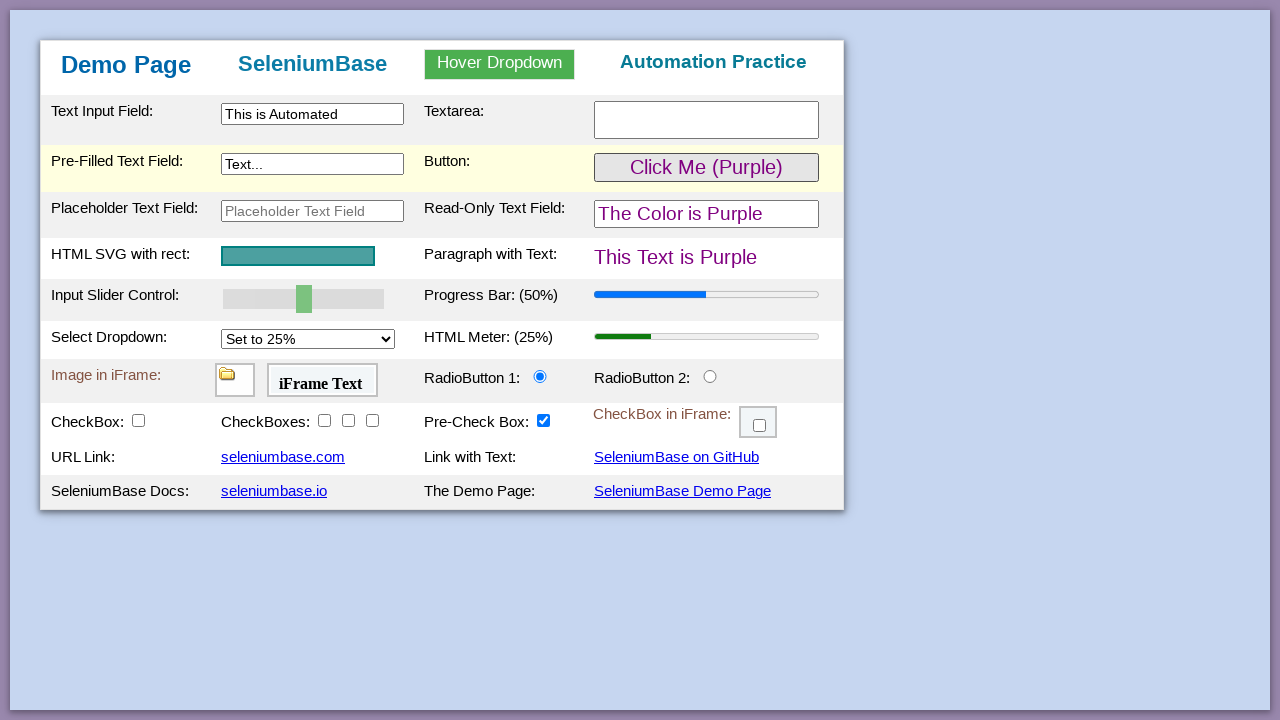

Table body element loaded and verified
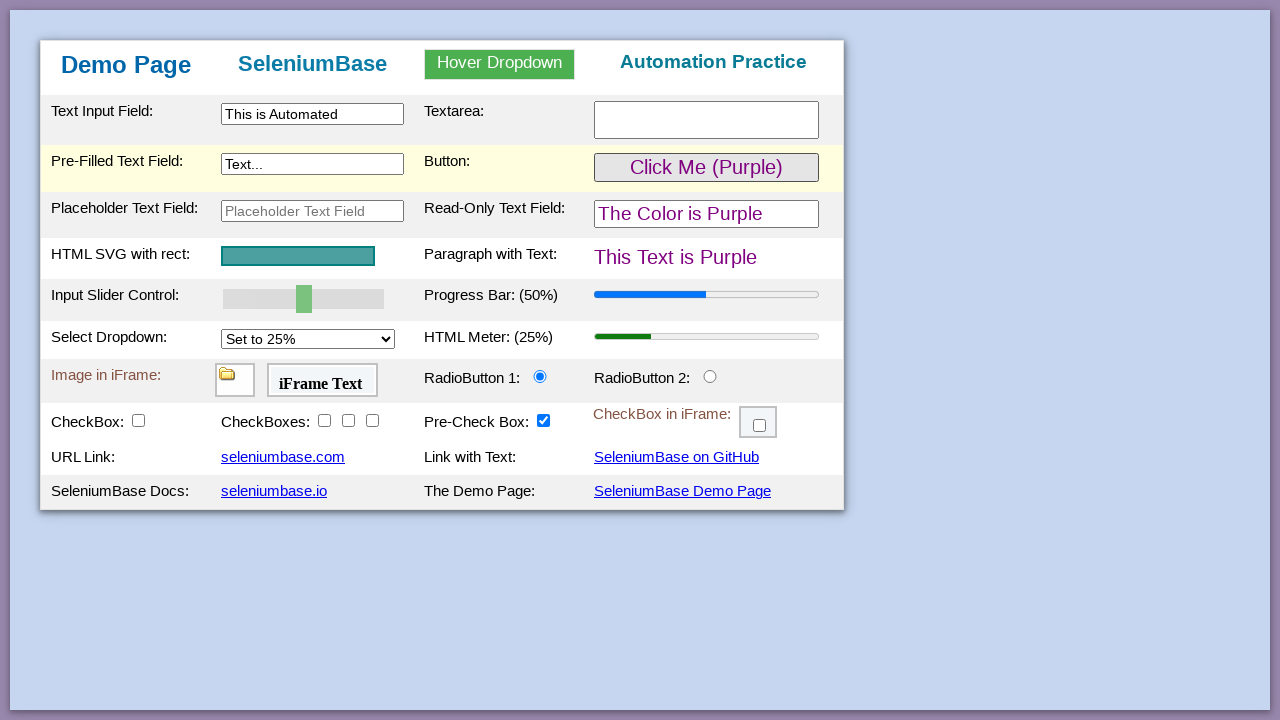

Verified 'Automation Practice' heading is present
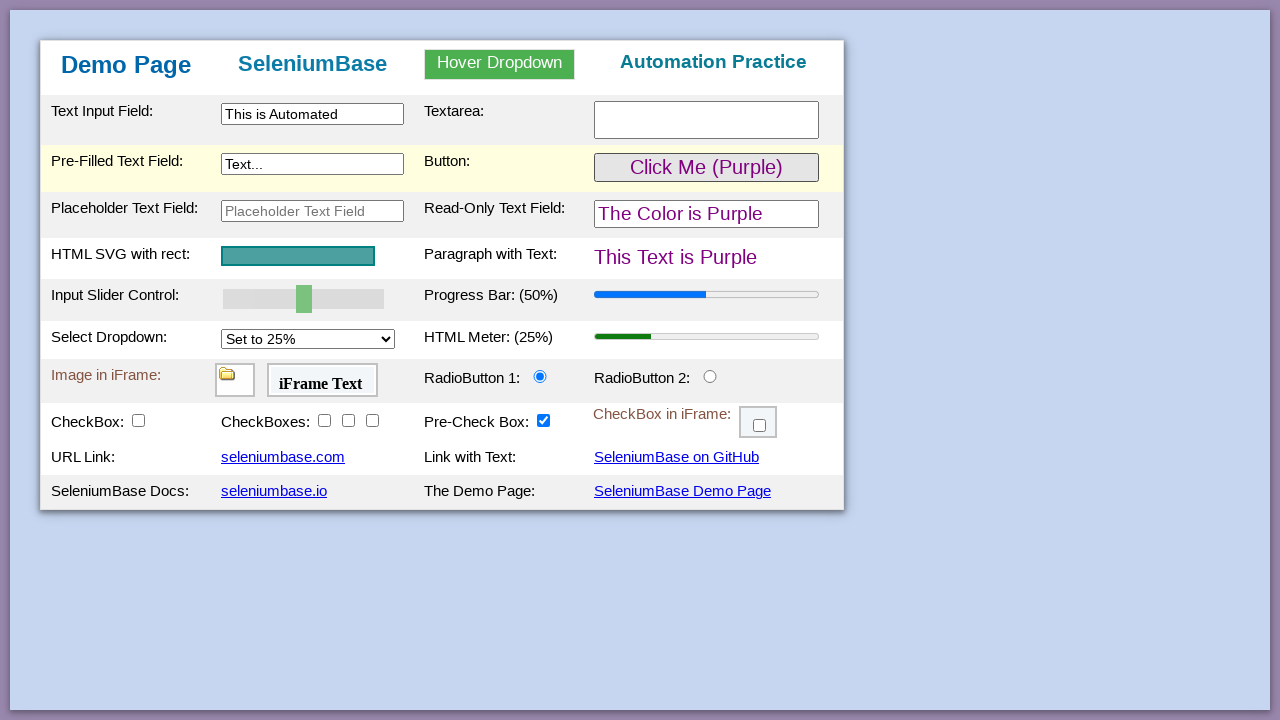

Clicked link to SeleniumBase Demo Page at (682, 491) on a:has-text('SeleniumBase Demo Page')
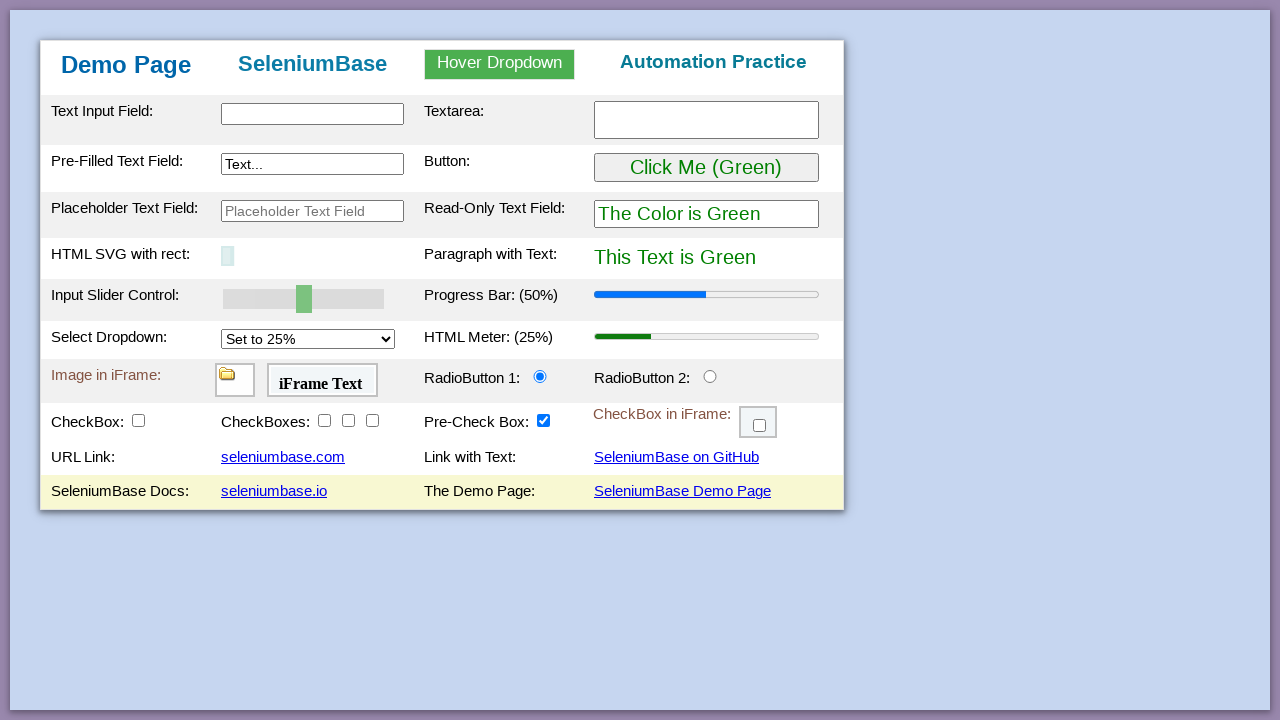

Verified 'Demo Page' heading is present
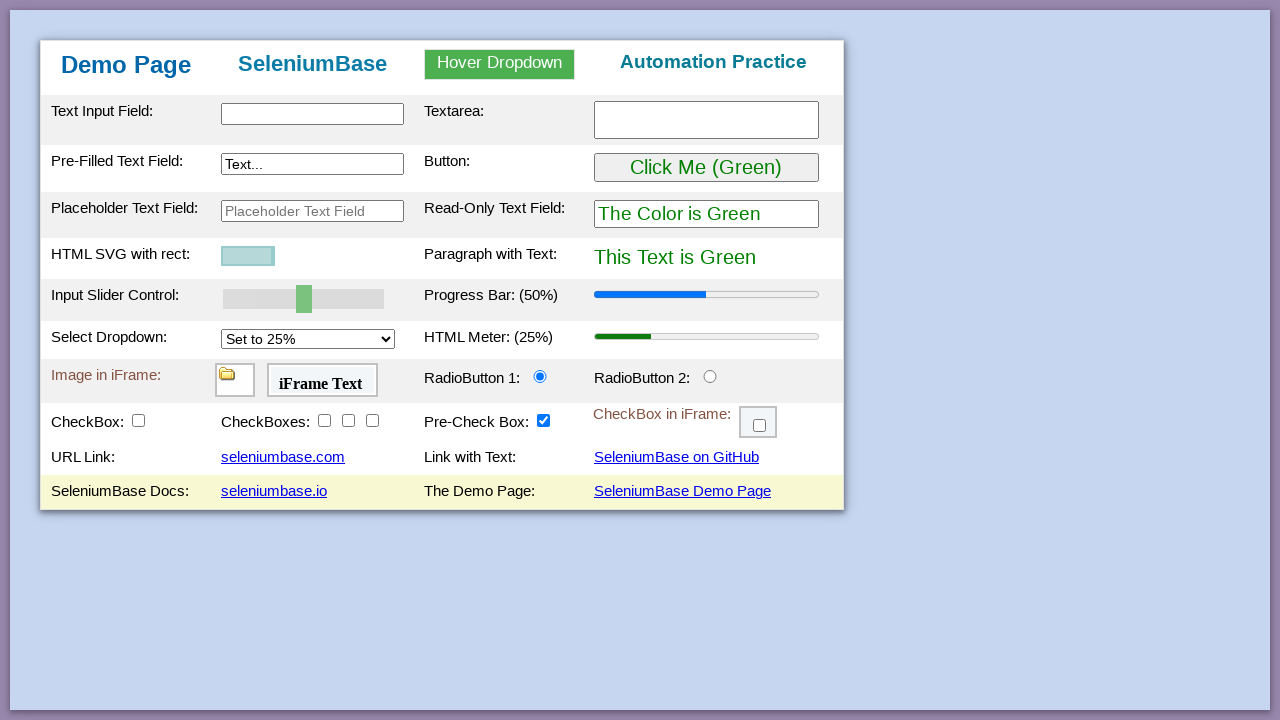

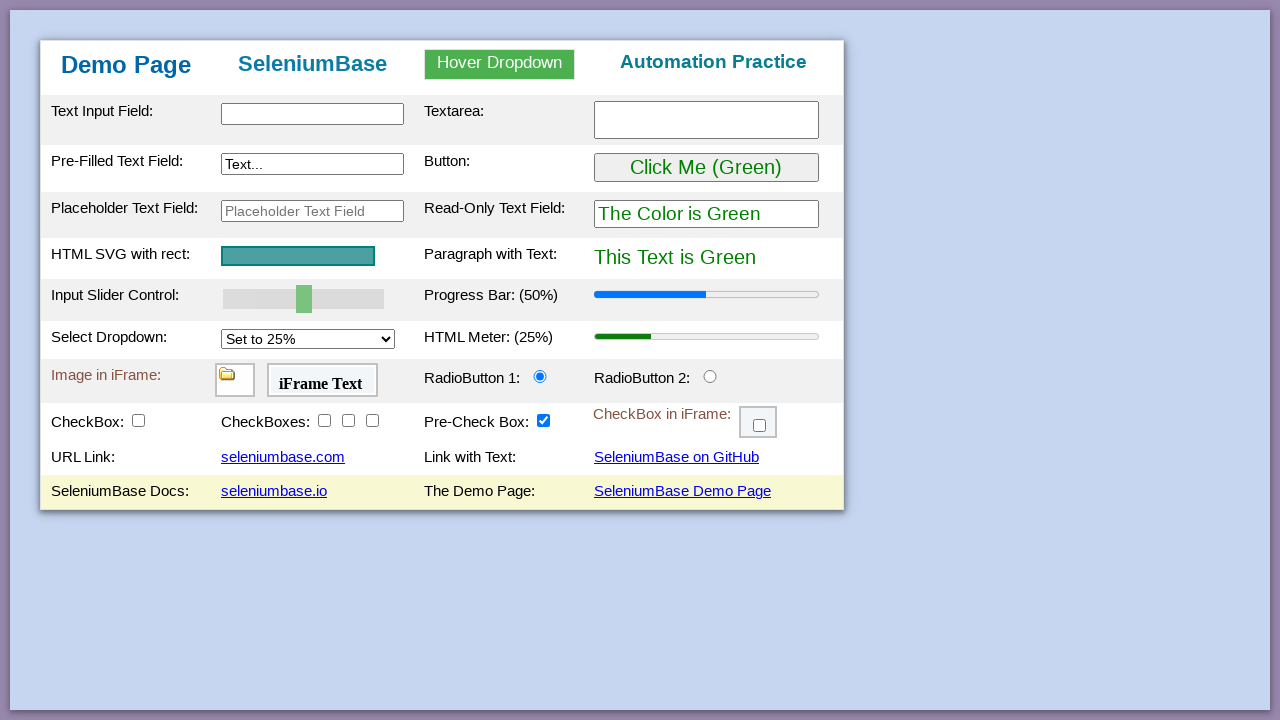